Searches for hotels in London, scrolls to the 10th hotel card, changes its styling (background to green, text to red), and takes a screenshot.

Starting URL: https://booking.com

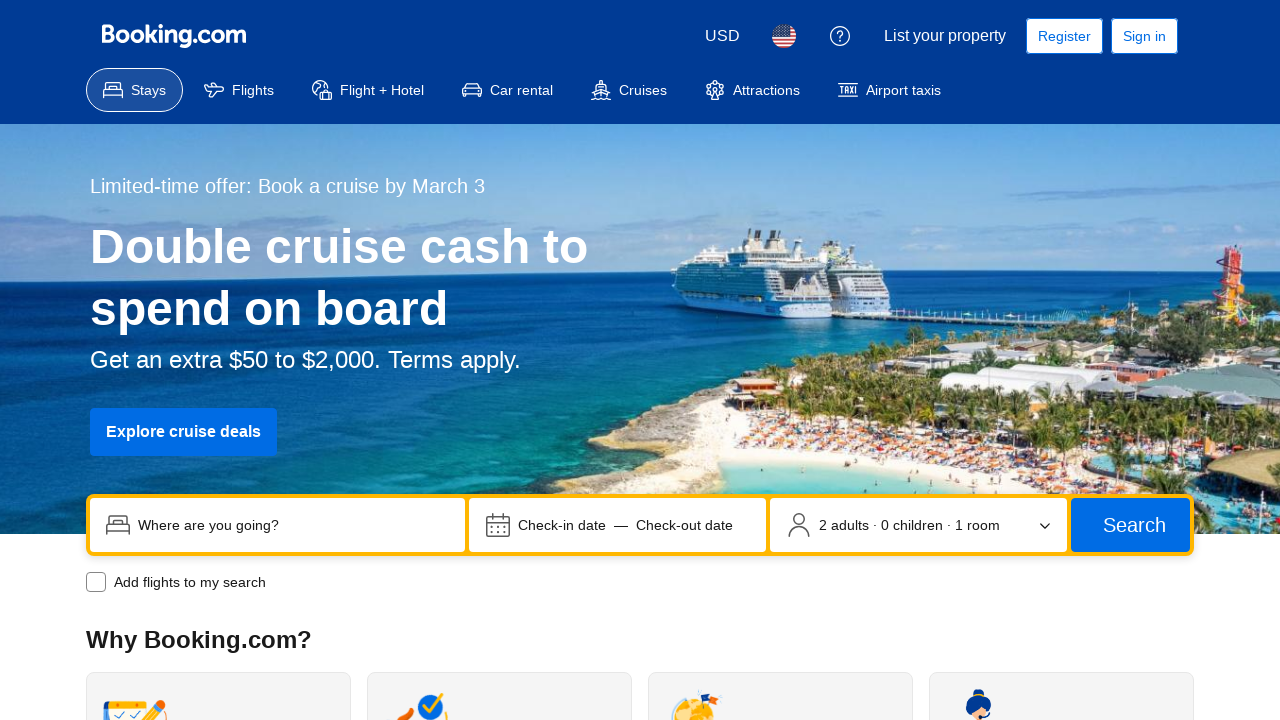

Sign-in alert not present on button[aria-label='Dismiss sign-in info.']
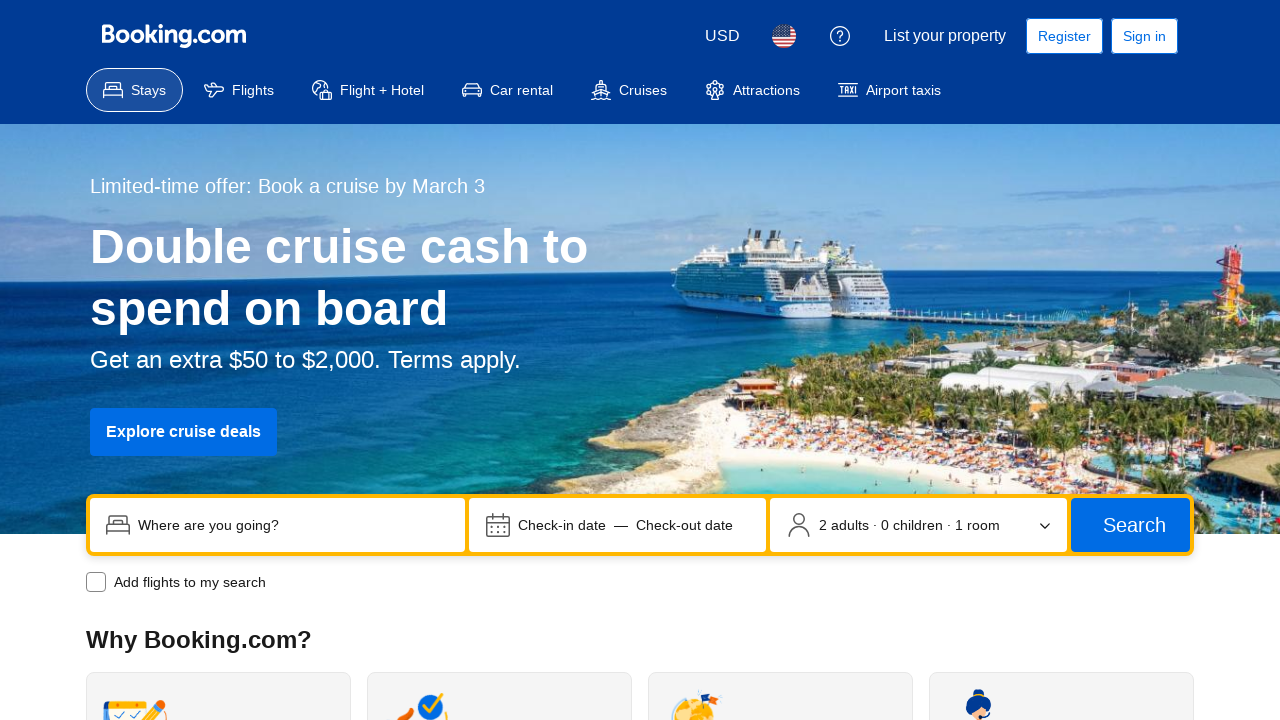

Filled search box with 'London' on input[name='ss']
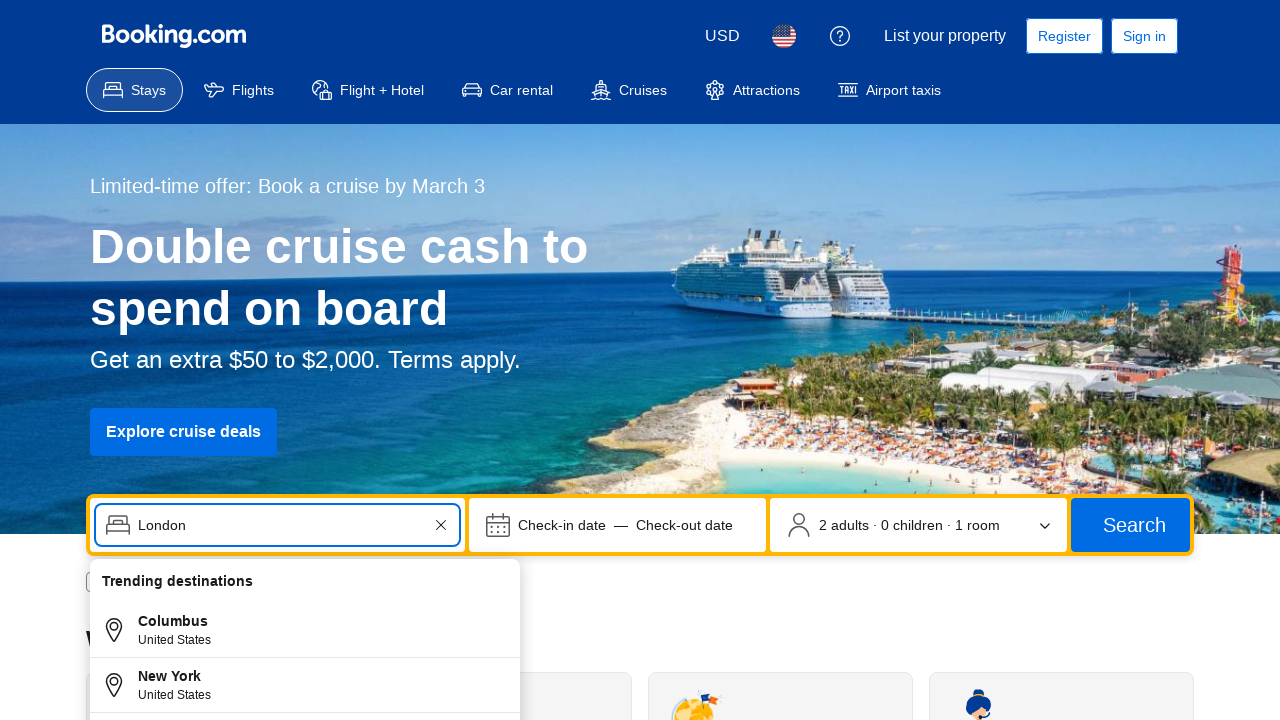

Selected London from autocomplete results at (325, 577) on xpath=//li[@id='autocomplete-result-0']//div[text()='London']
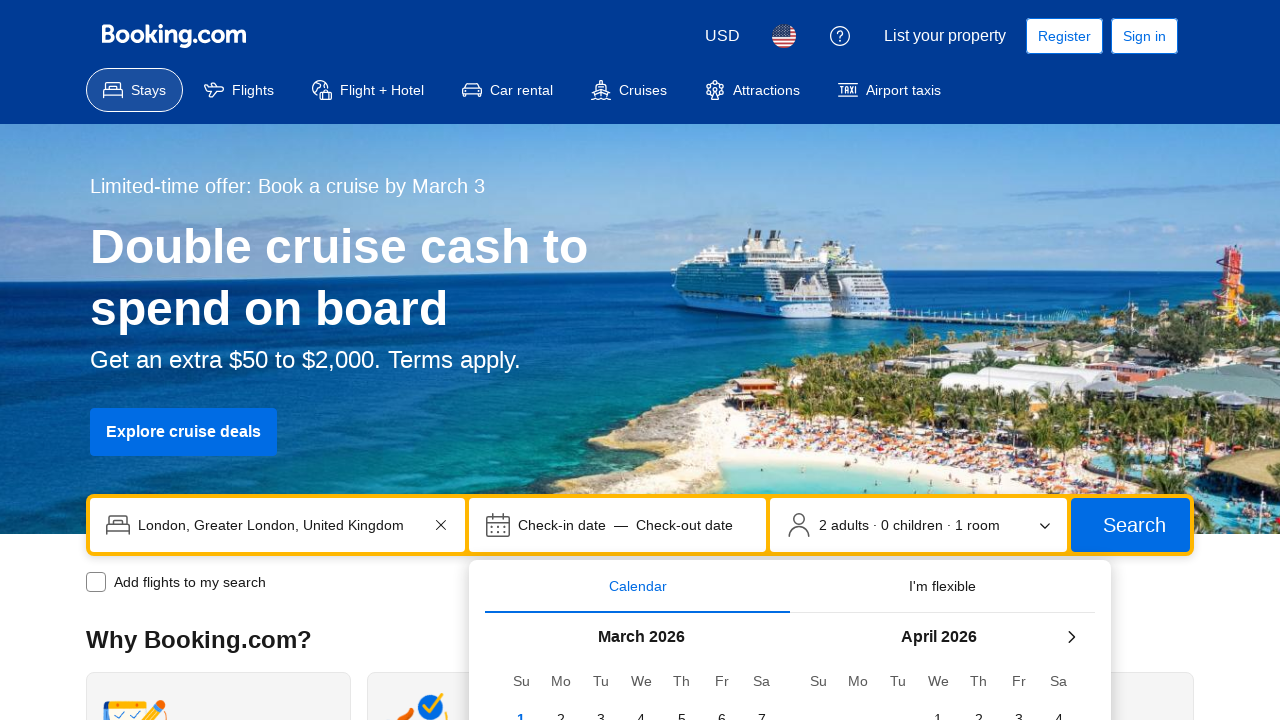

Clicked search button at (1134, 525) on xpath=//span[text()='Search']
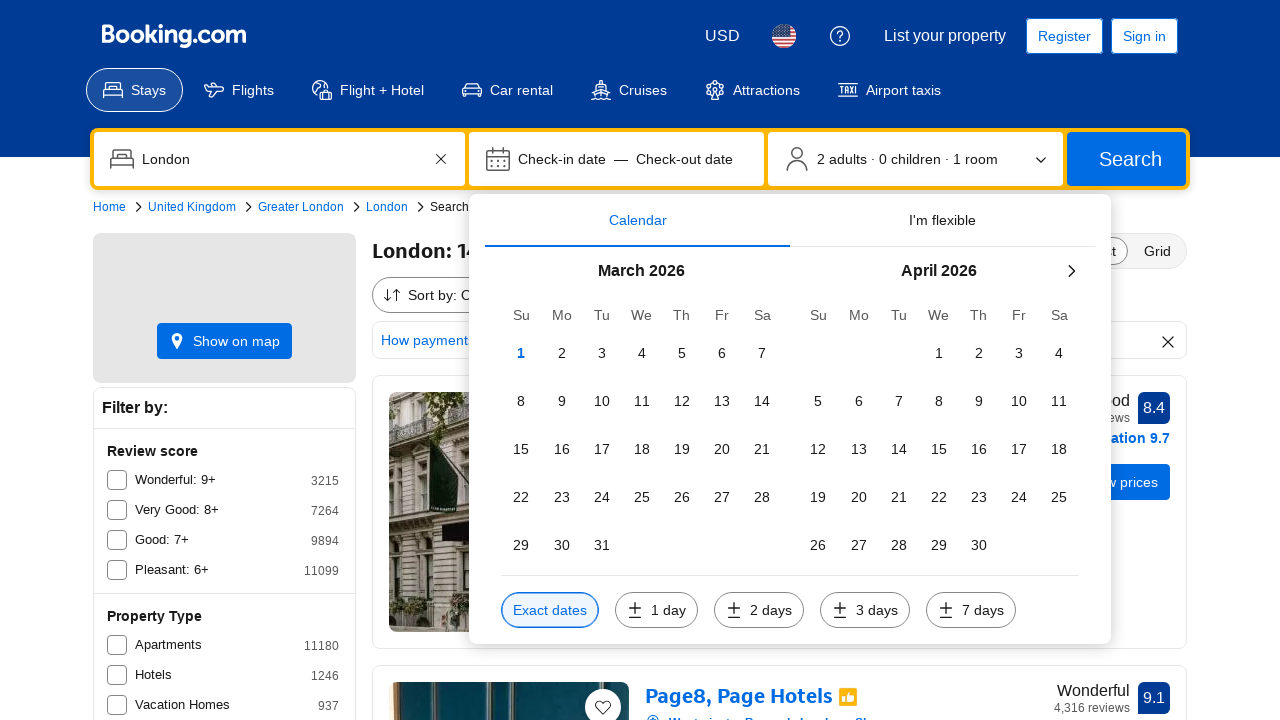

Hotel search results loaded
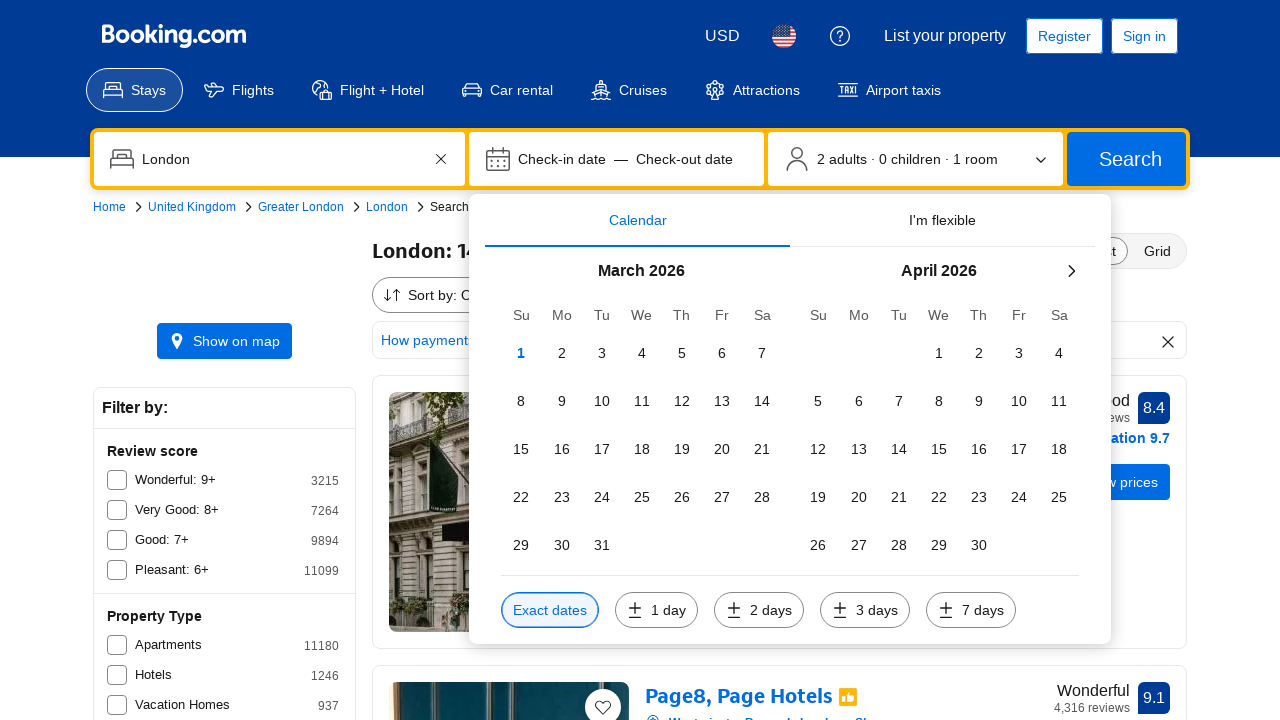

Scrolled to 10th hotel card
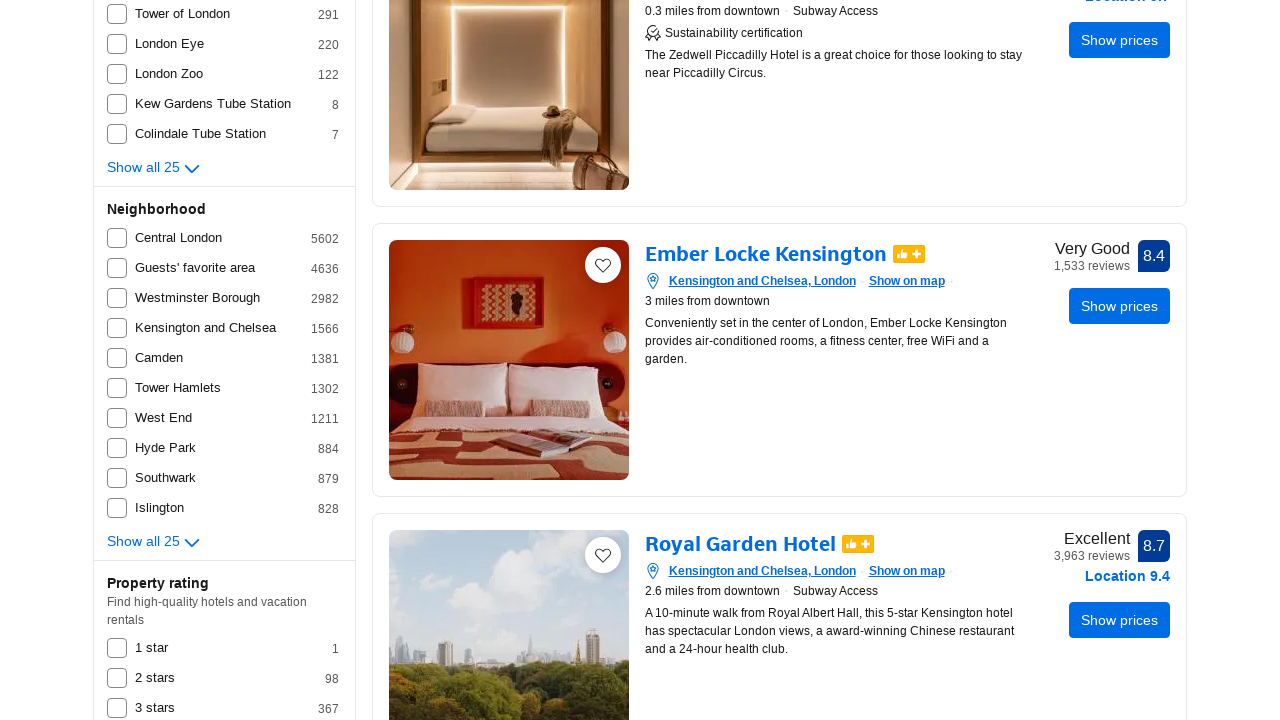

Changed 10th hotel card styling: background to green, text to red
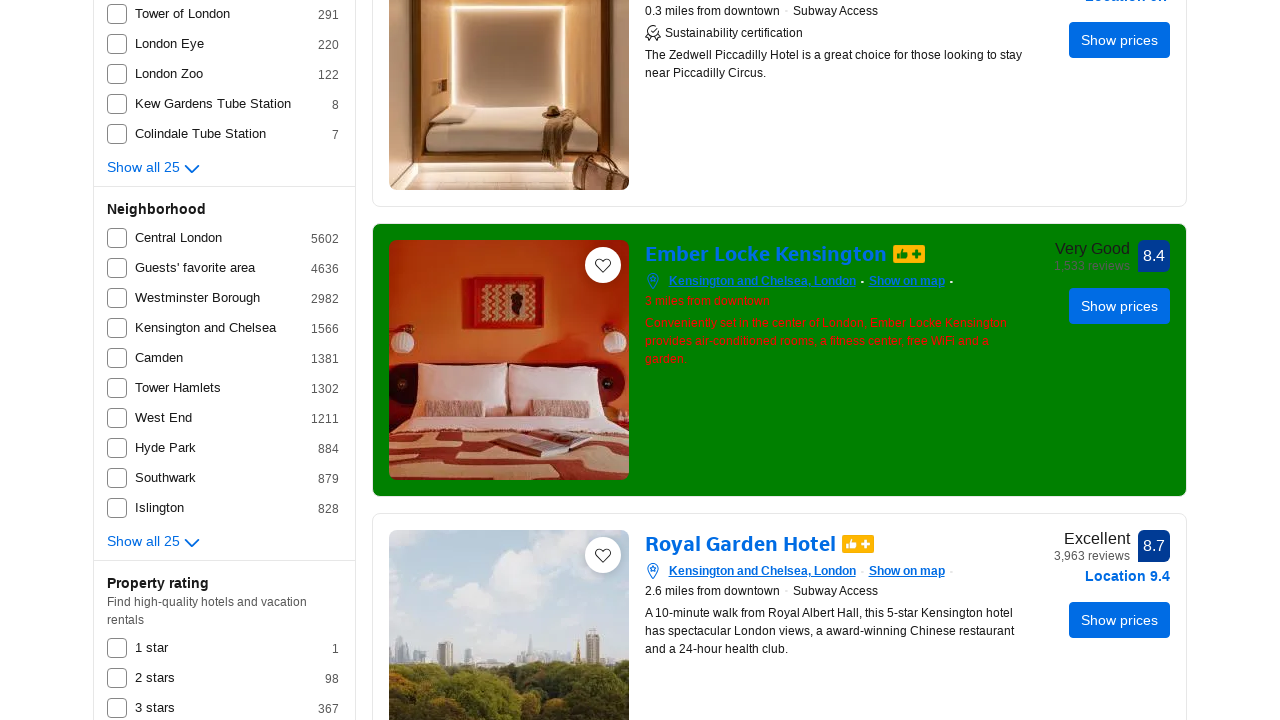

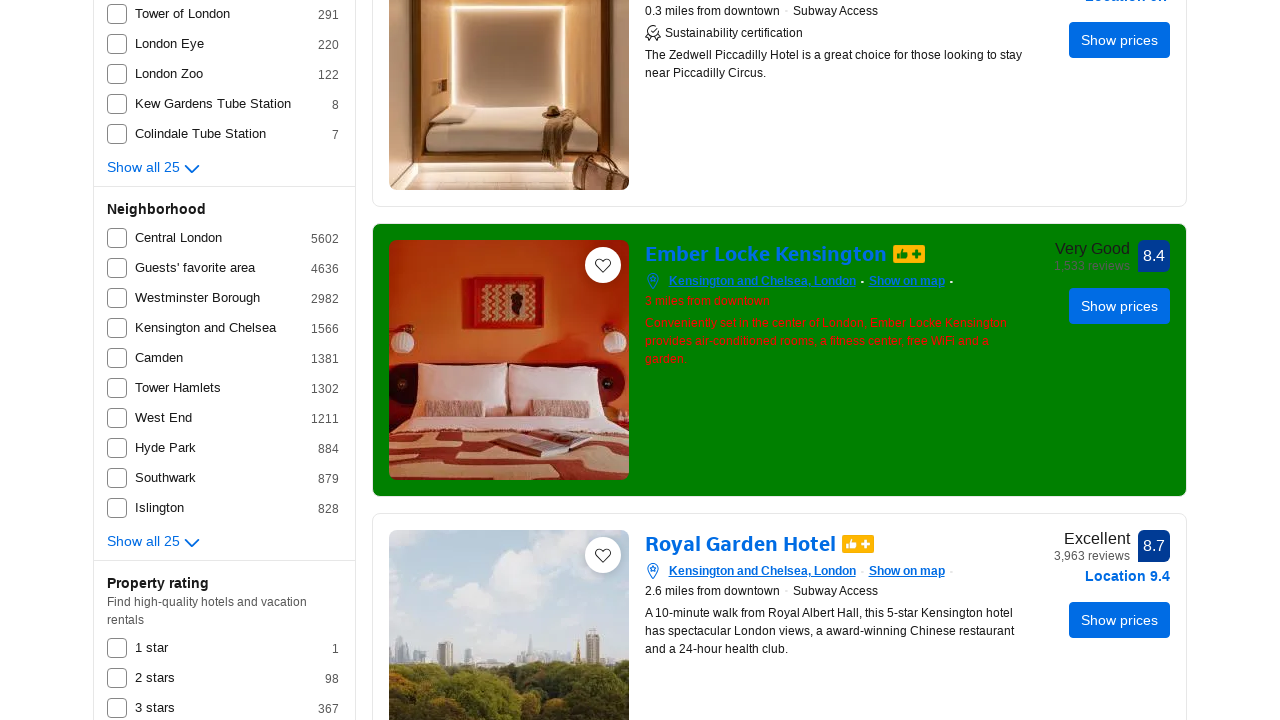